Navigates to the OrangeHRM demo homepage and verifies the page loads correctly by checking the page title

Starting URL: https://opensource-demo.orangehrmlive.com/

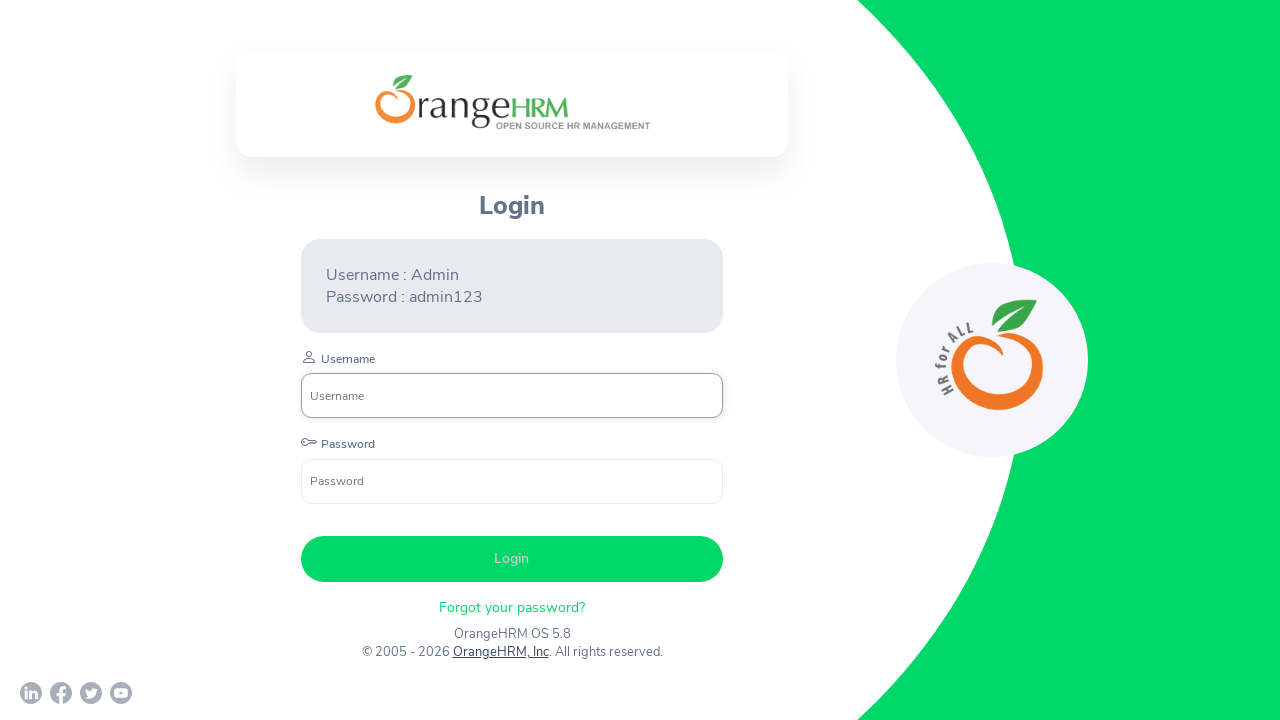

Waited for page DOM content to load
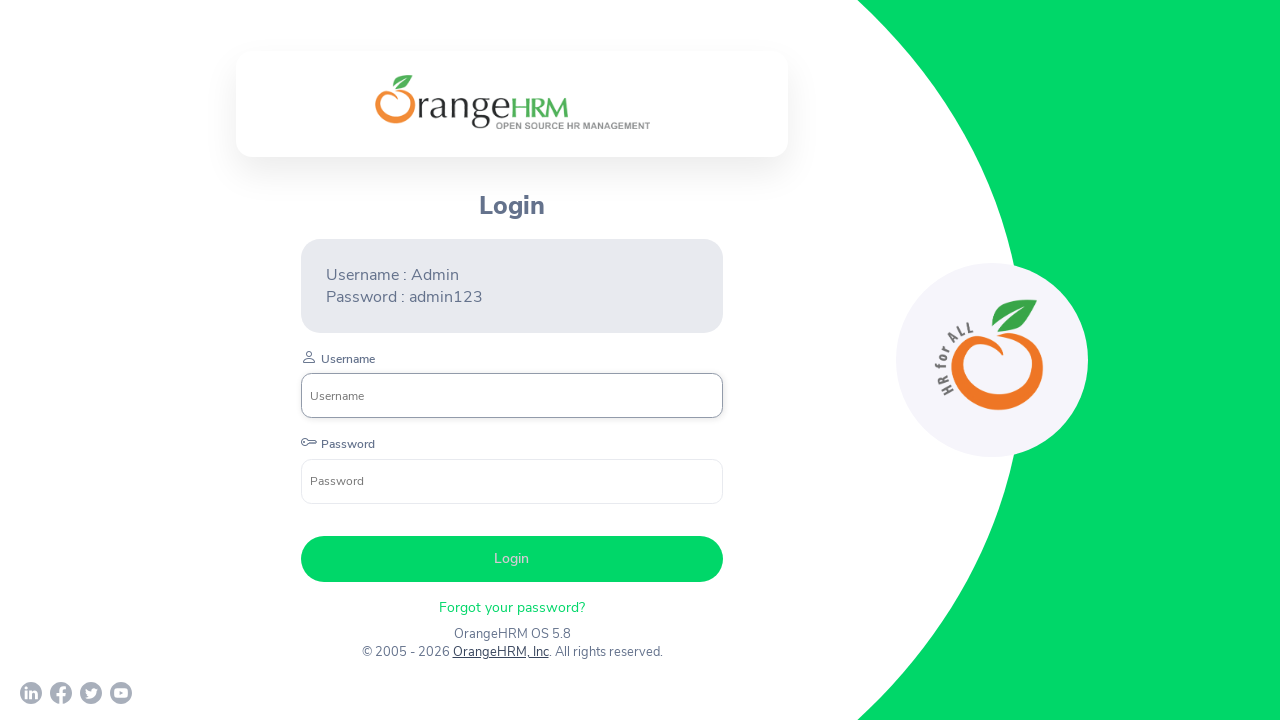

Verified page title is 'OrangeHRM'
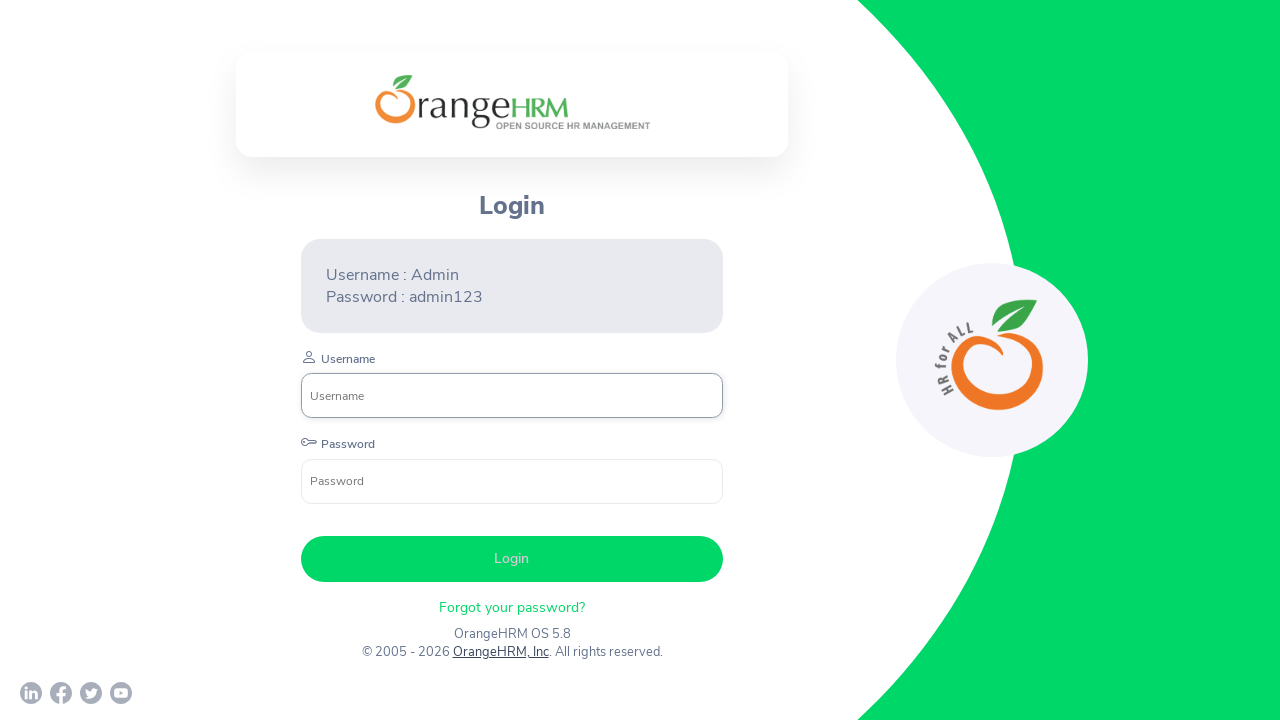

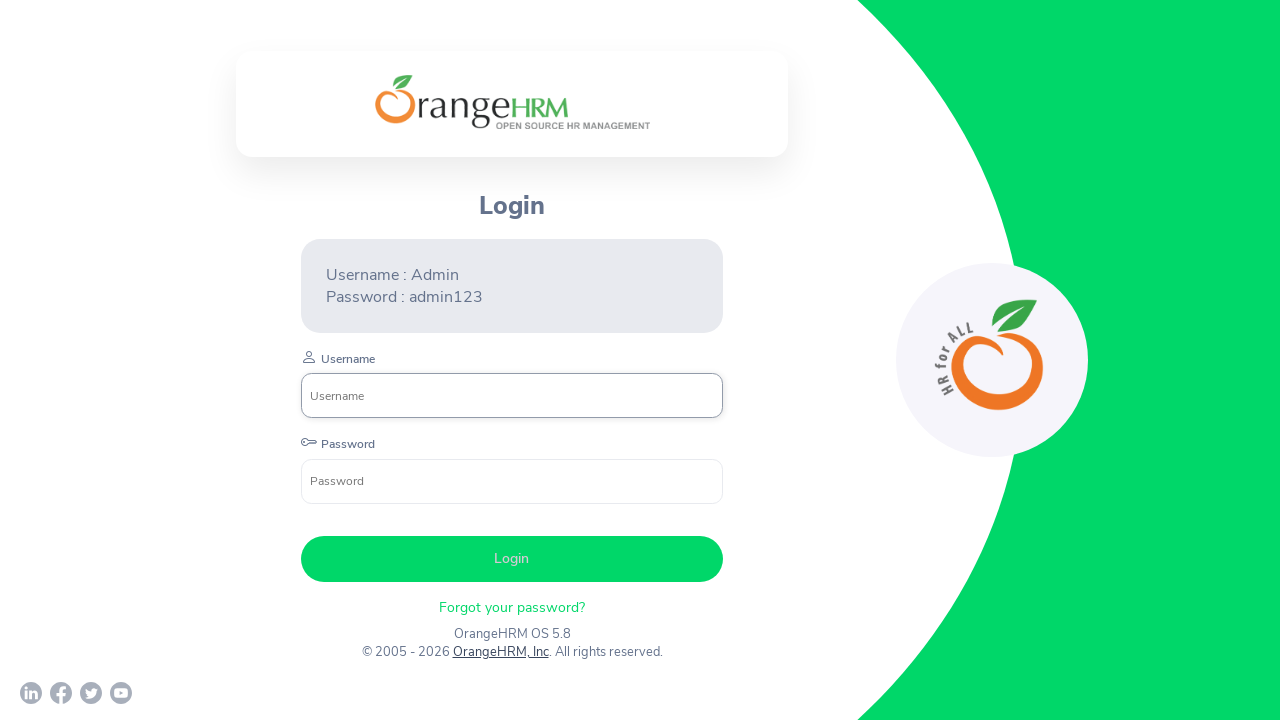